Tests dropdown functionality by finding a select element, retrieving its options, and selecting an option by index

Starting URL: https://the-internet.herokuapp.com/dropdown

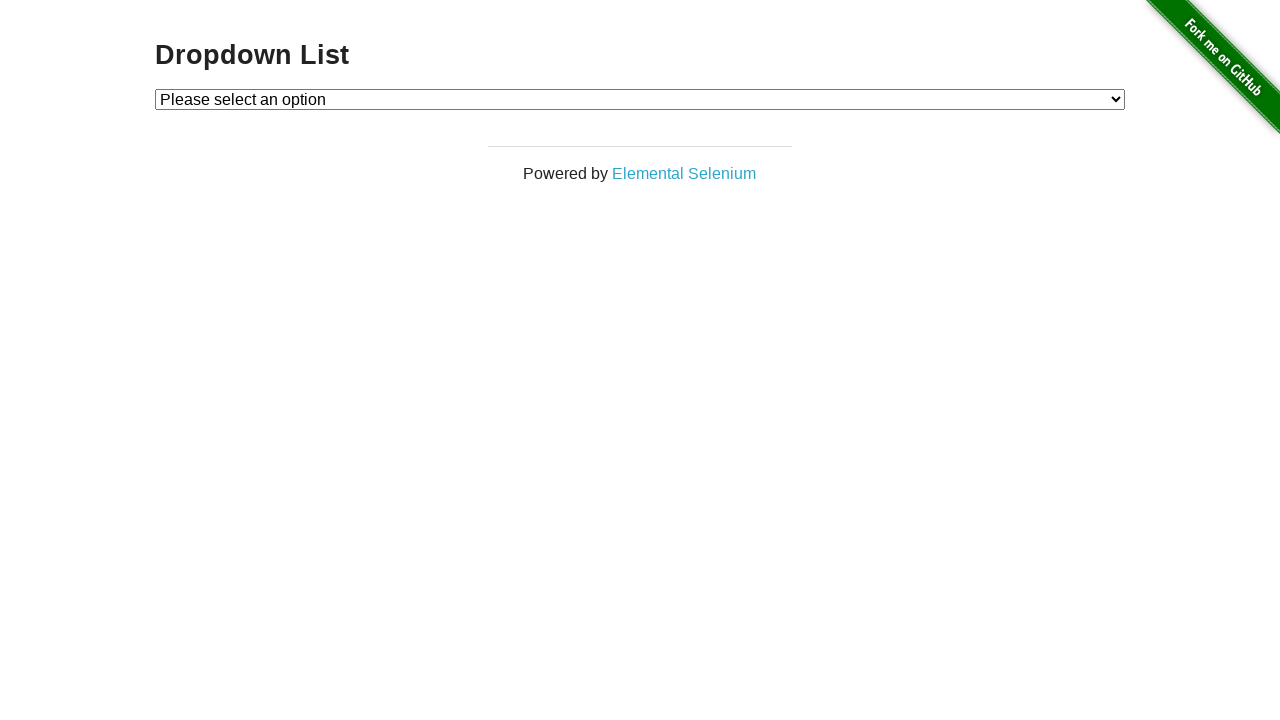

Navigated to dropdown test page
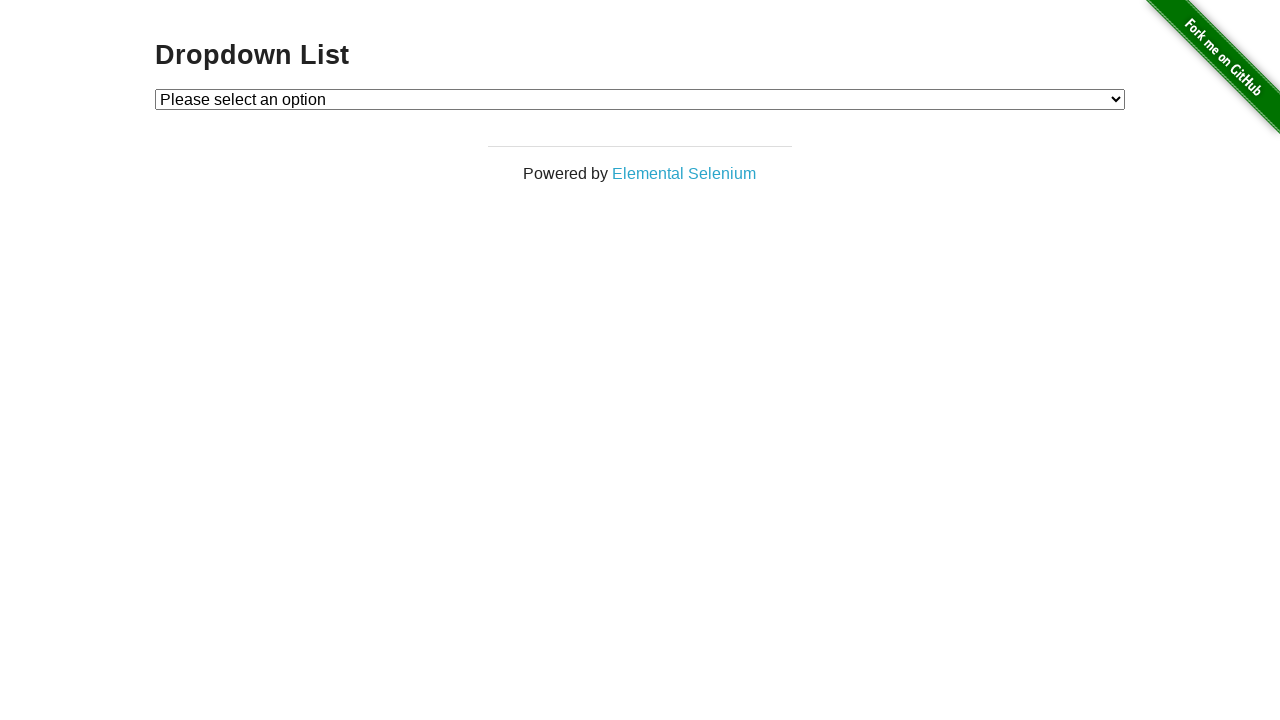

Located dropdown element
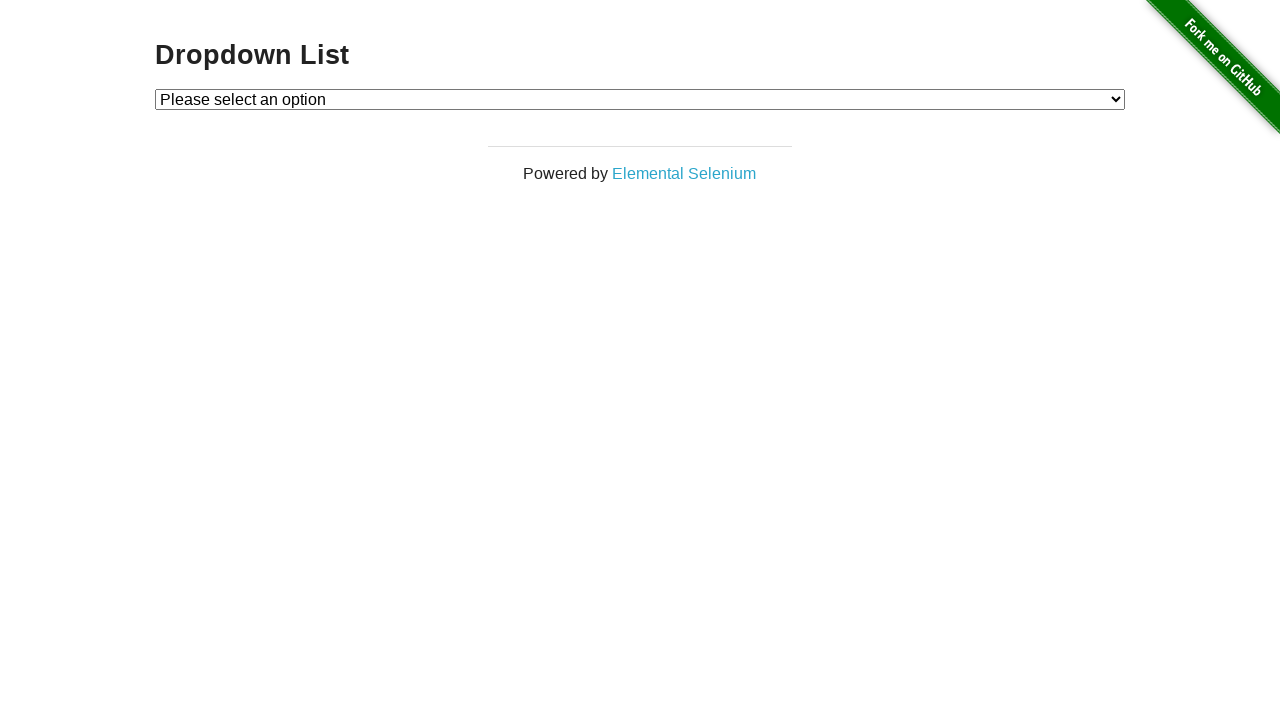

Selected option at index 2 from dropdown on #dropdown
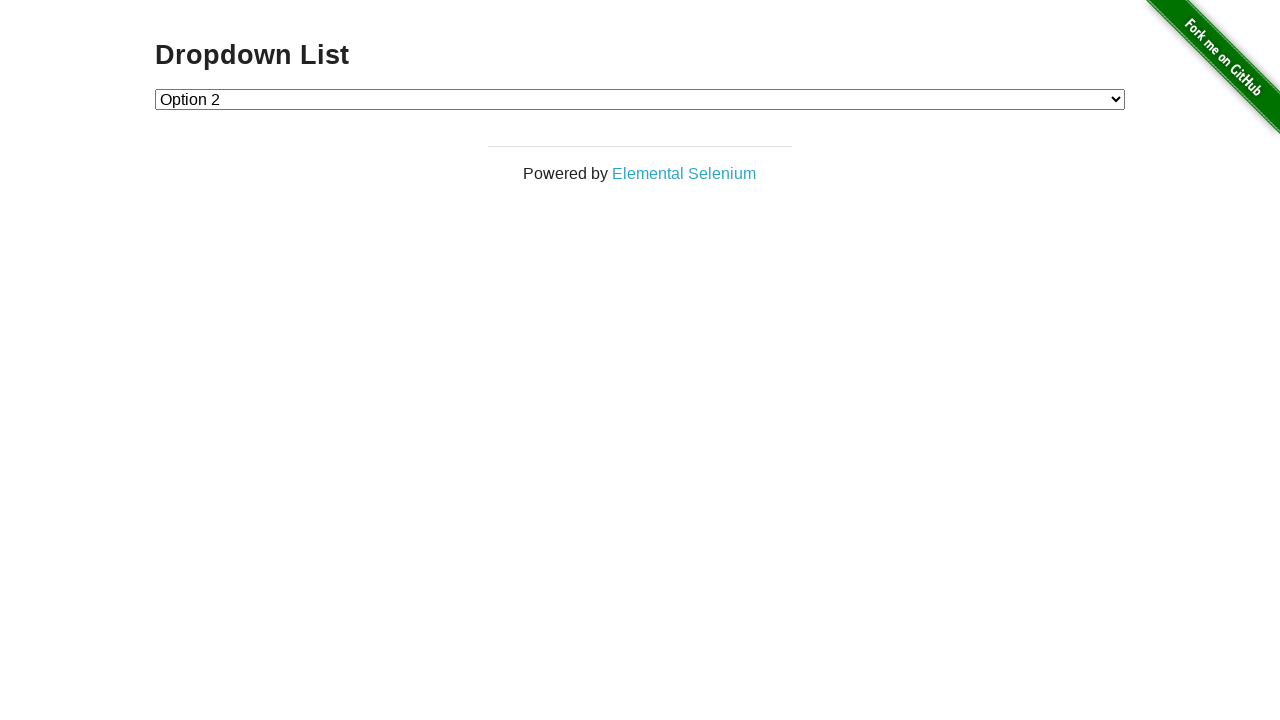

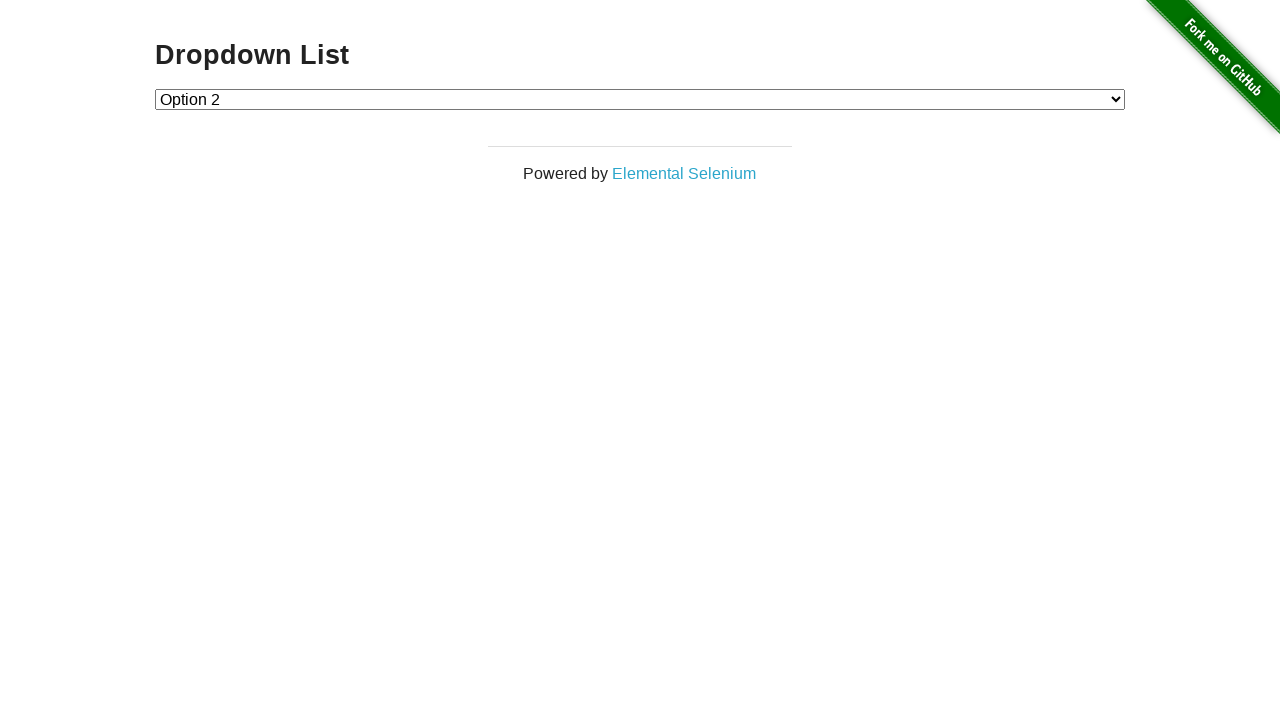